Tests entering text into a JavaScript prompt dialog and accepting it

Starting URL: https://demoqa.com/alerts

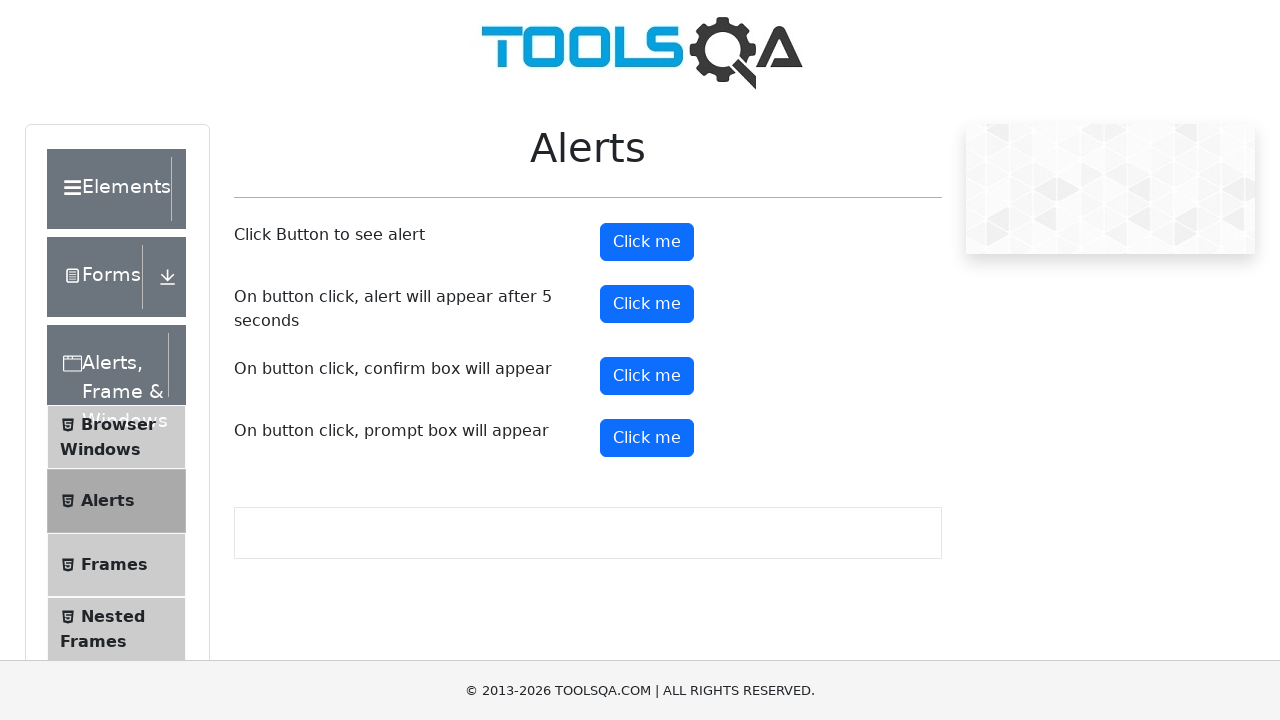

Set up dialog handler to accept prompt and enter 'hello world'
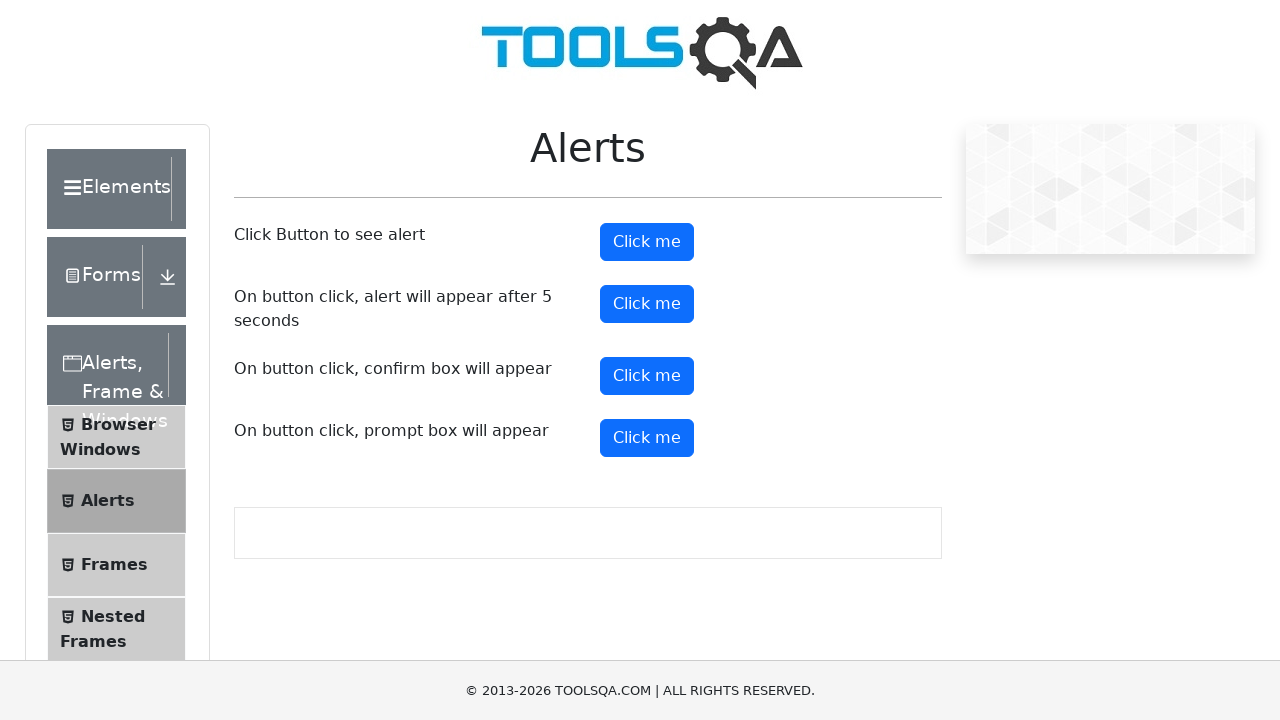

Clicked prompt button to trigger JavaScript prompt dialog at (647, 438) on #promtButton
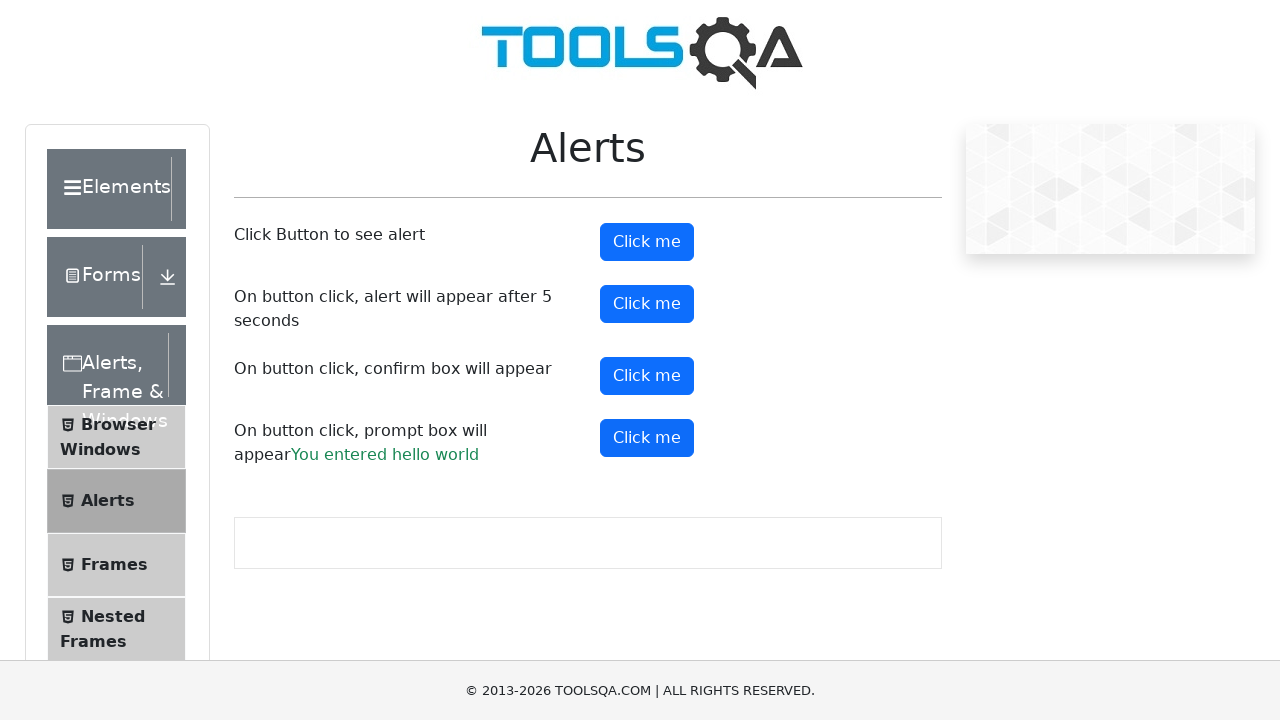

Waited for dialog to be handled
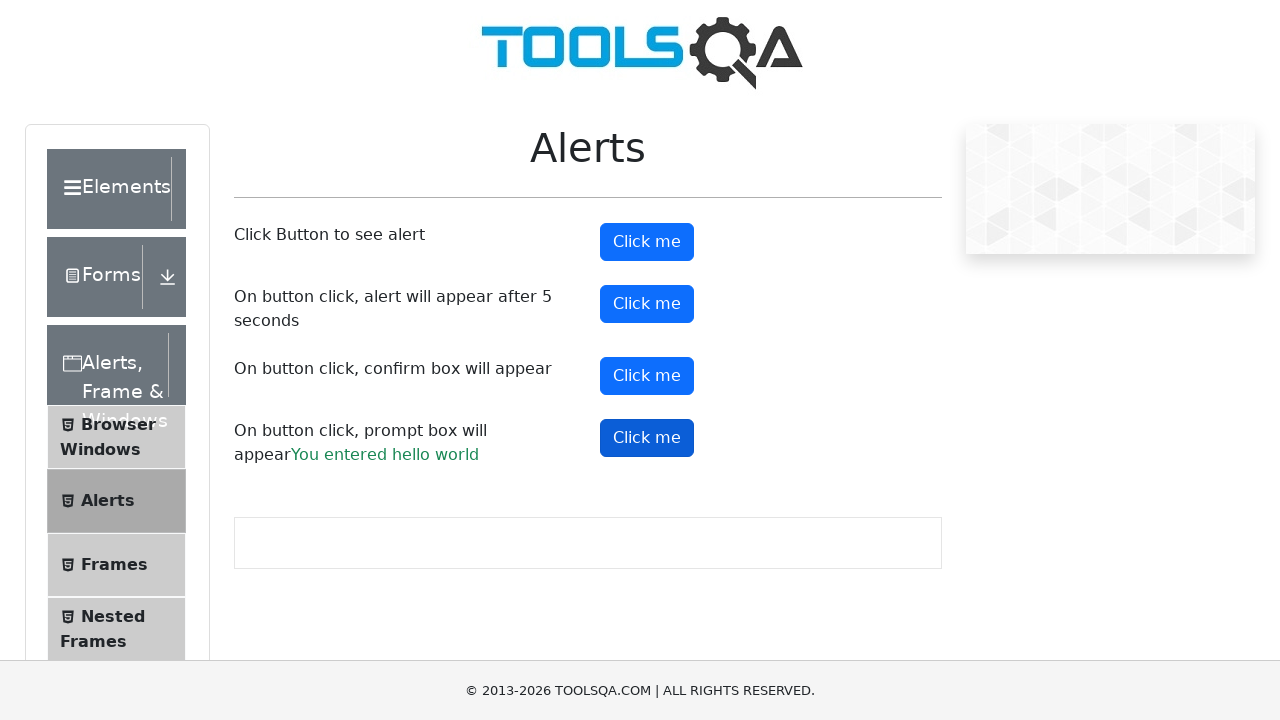

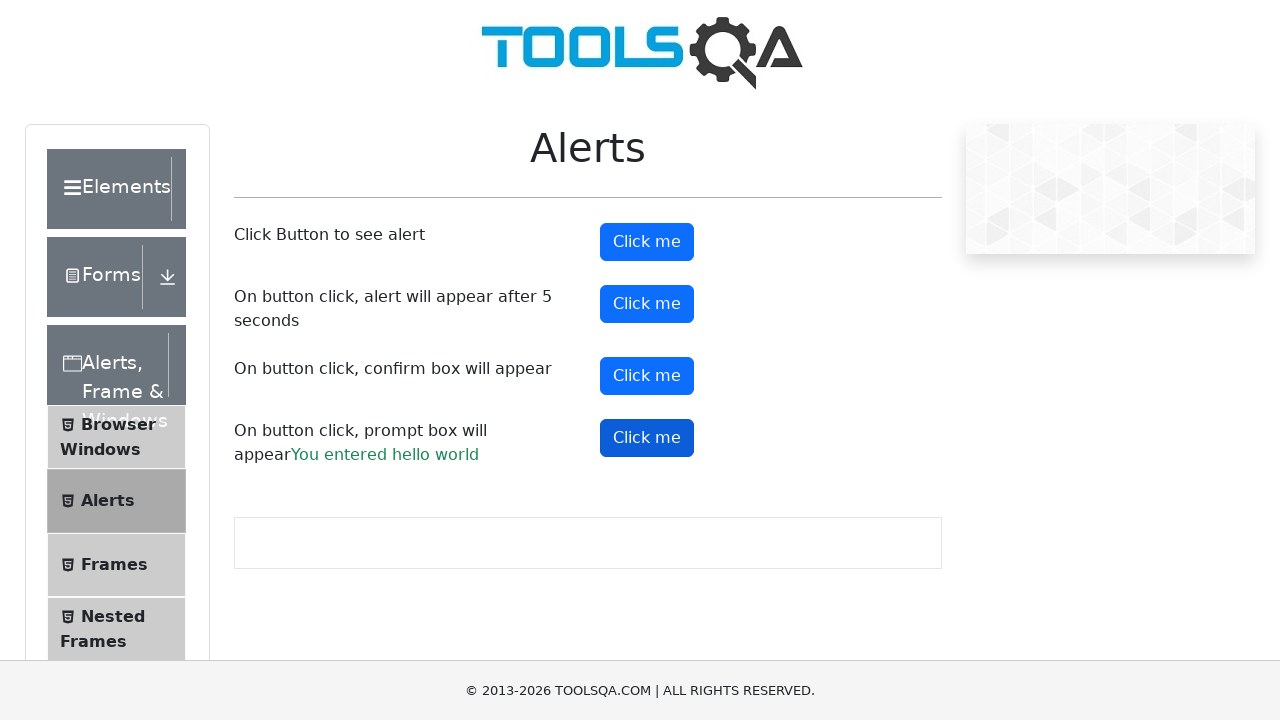